Tests navigation to the Test Cases page by clicking the Test Cases link from the homepage and verifying the URL changes to the test cases page.

Starting URL: https://automationexercise.com

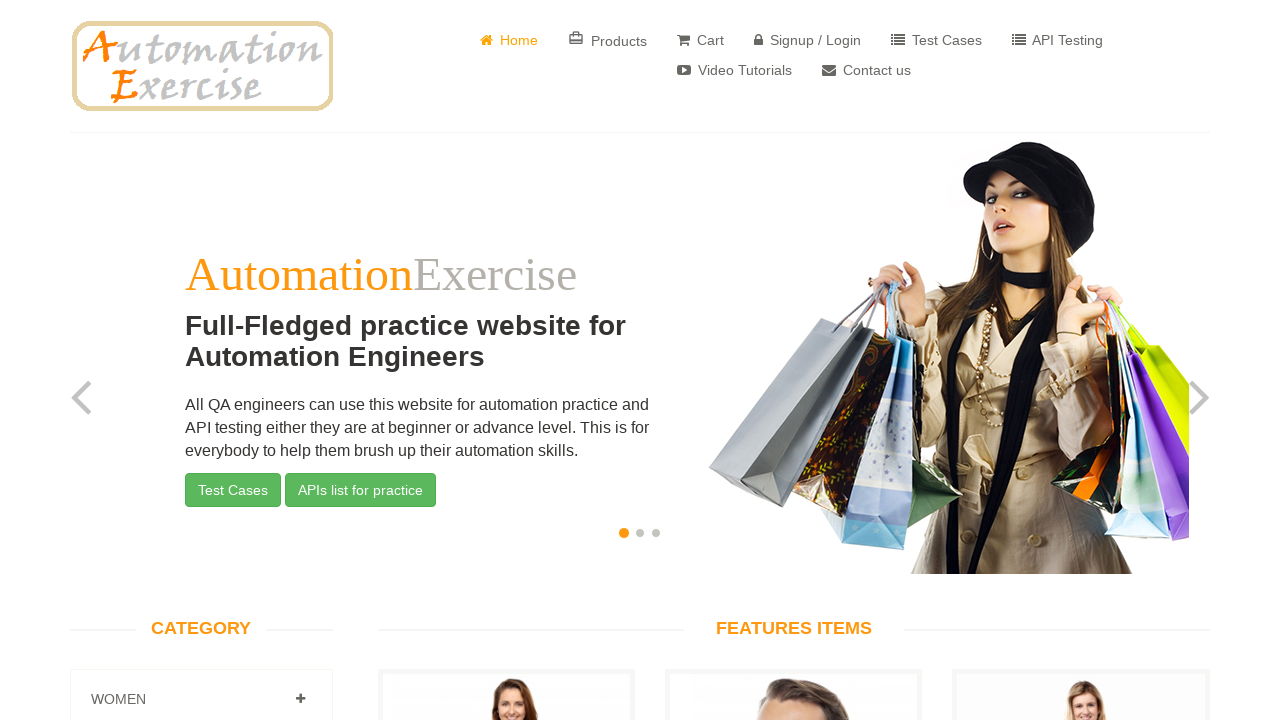

Verified homepage URL is https://automationexercise.com/
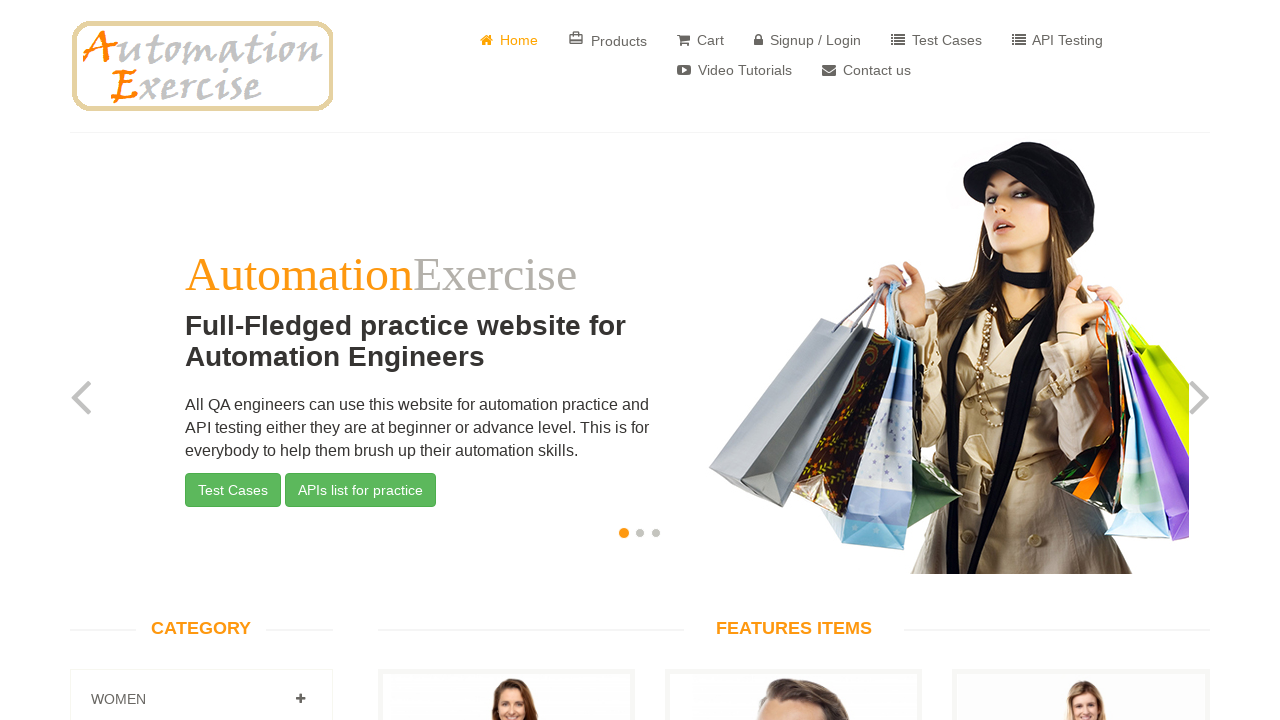

Clicked on Test Cases link from homepage at (936, 40) on xpath=//*[text()=' Test Cases']
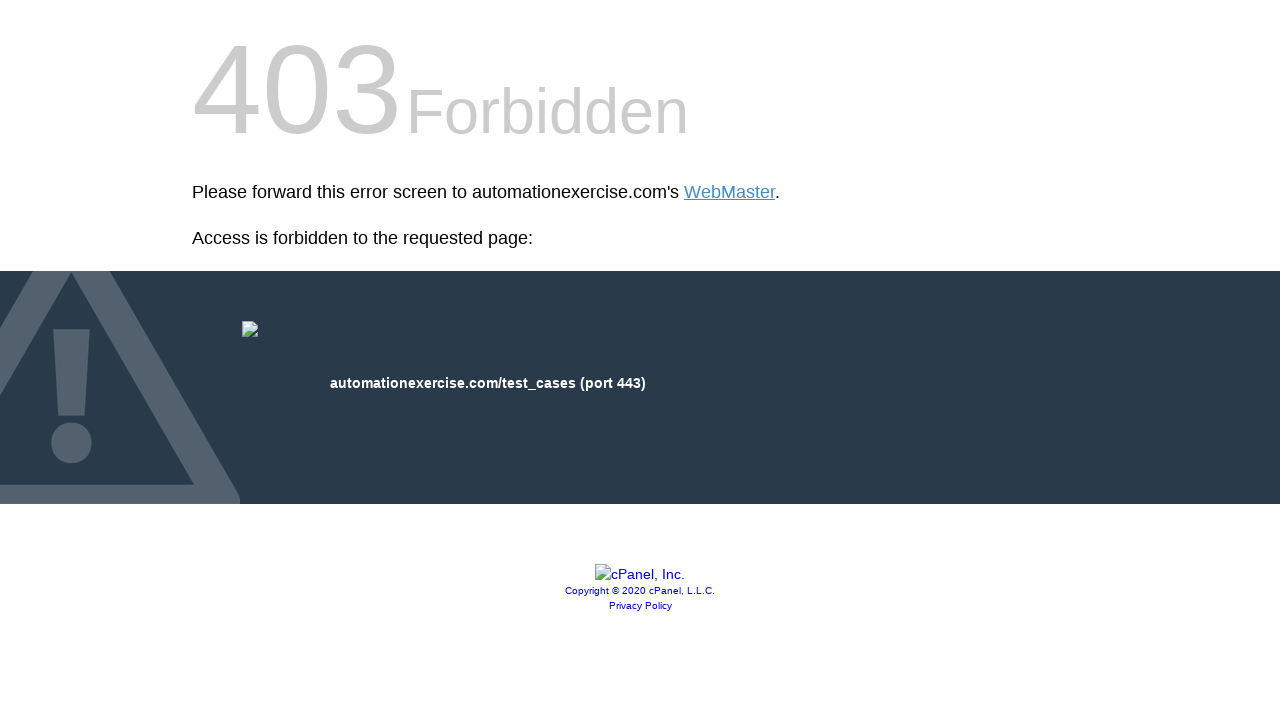

Waited for page to navigate to test cases URL
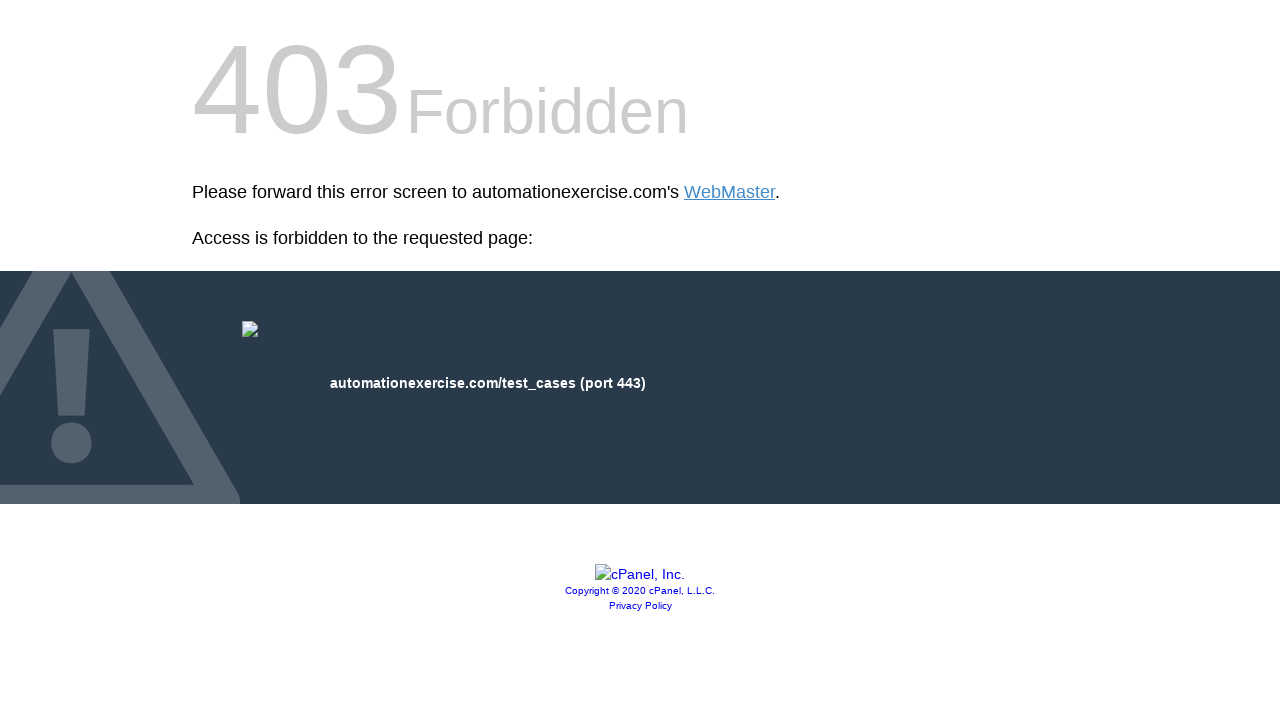

Verified Test Cases page URL is https://automationexercise.com/test_cases
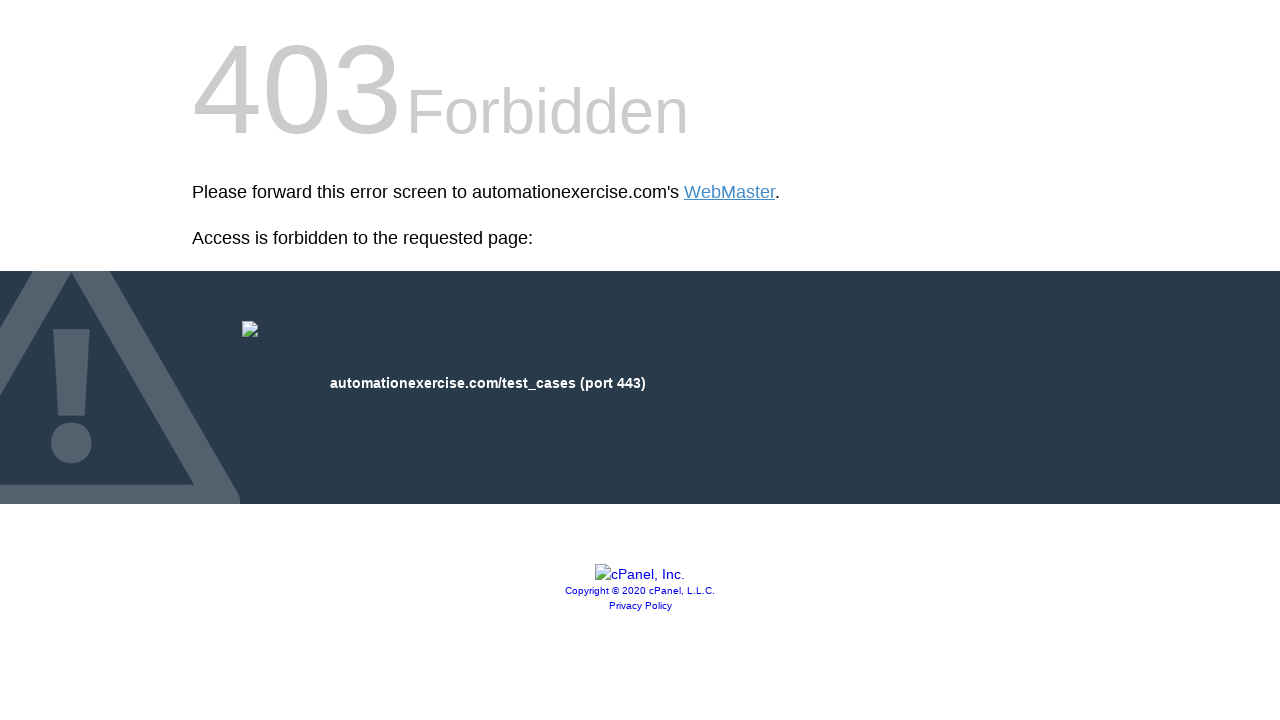

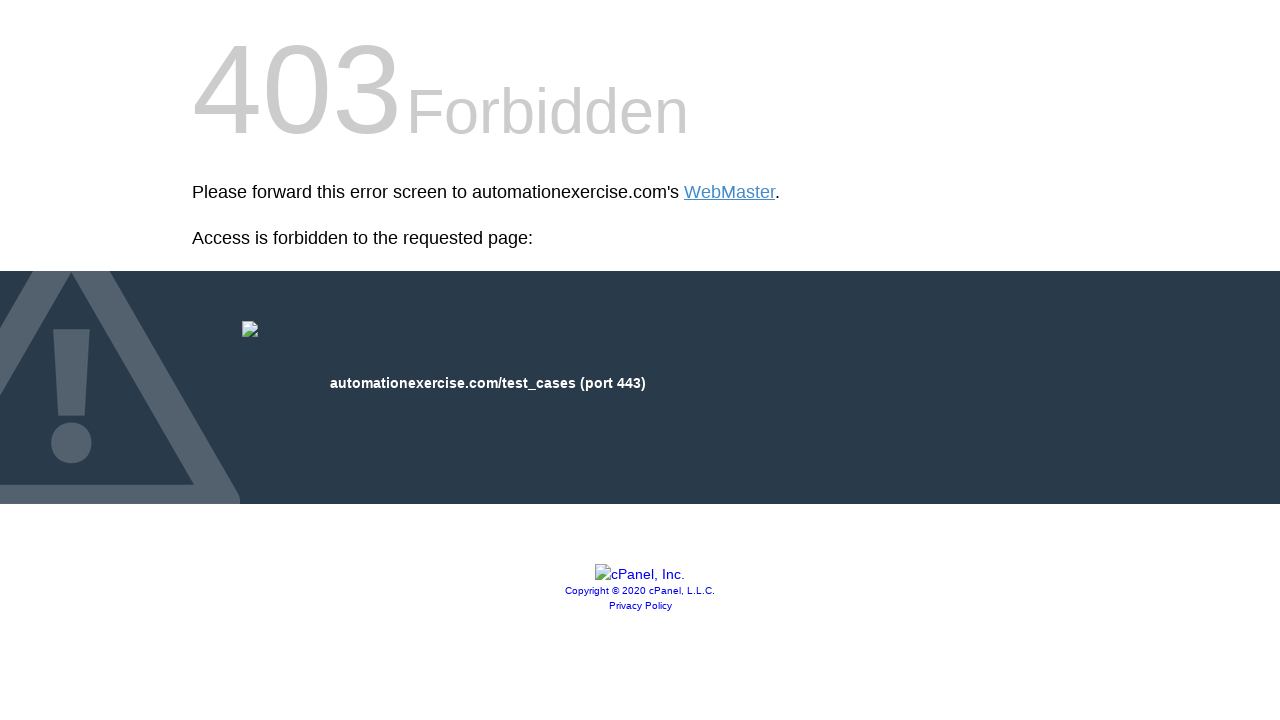